Tests different types of JavaScript alerts (info, confirmation, and prompt) by triggering them and interacting with accept, dismiss, and text input functionality

Starting URL: https://demoqa.com/alerts

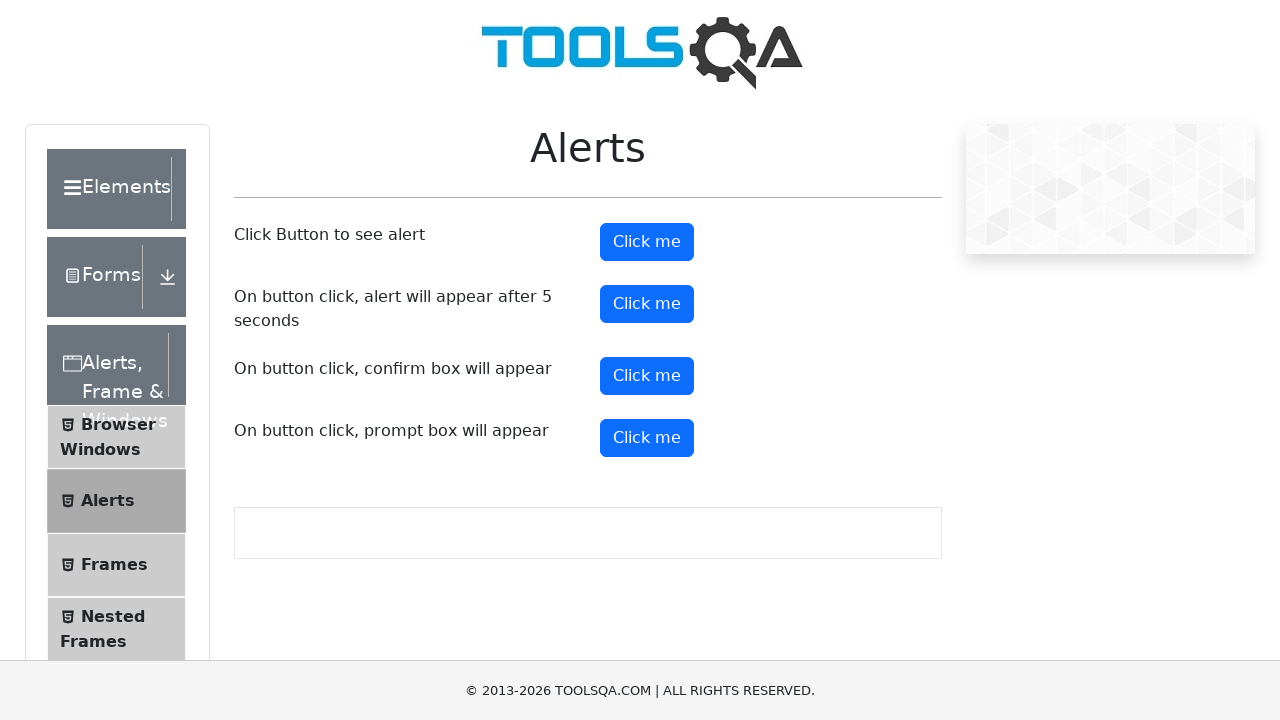

Clicked info alert button at (647, 242) on #alertButton
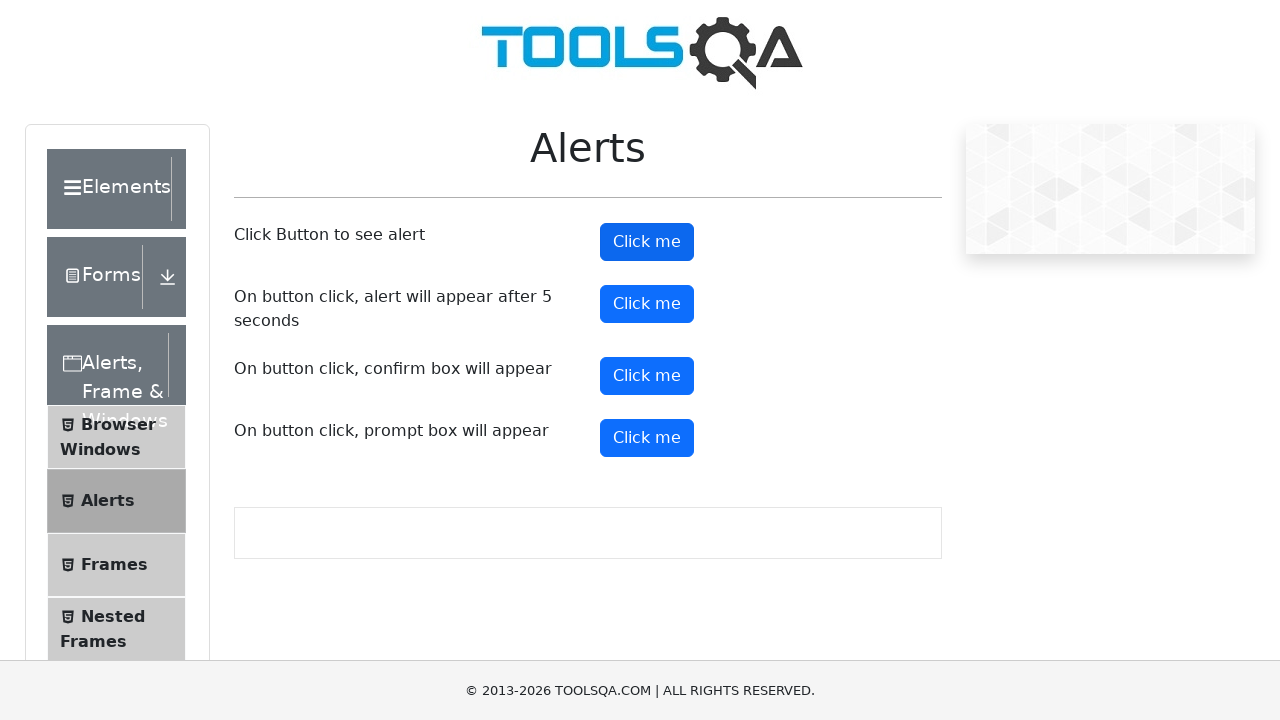

Set up dialog handler to accept info alert
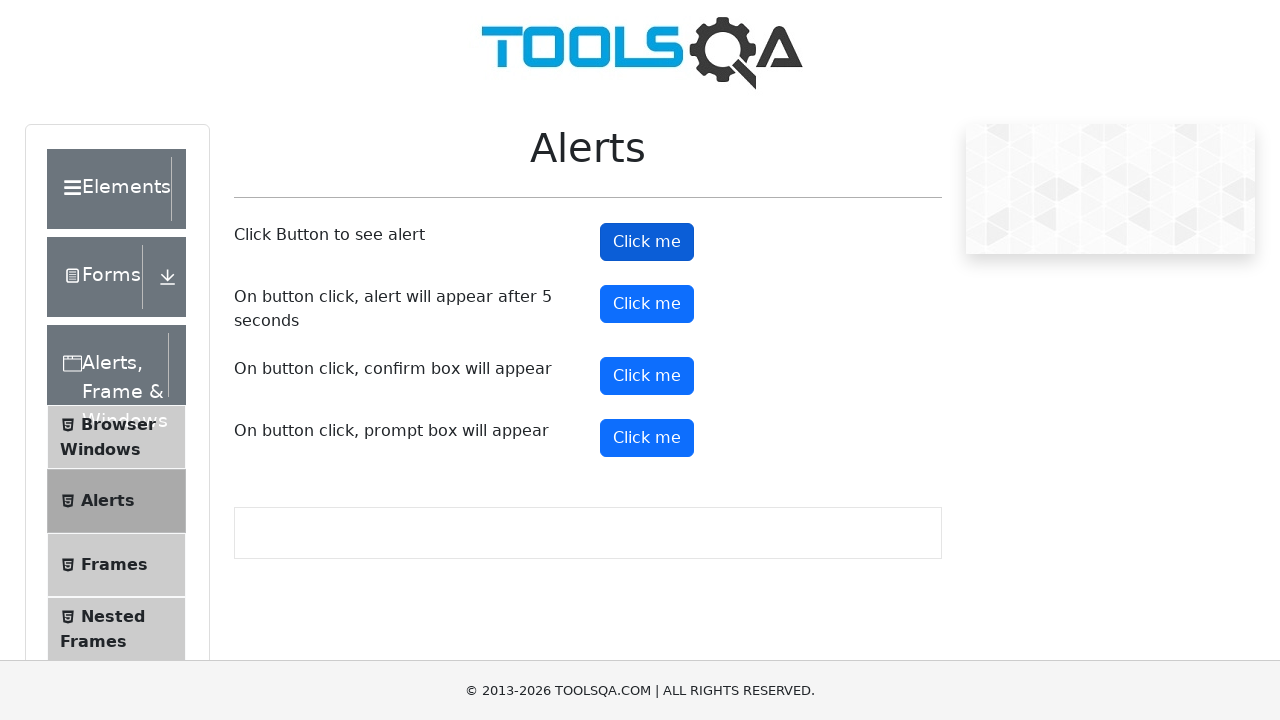

Scrolled to confirmation alert button
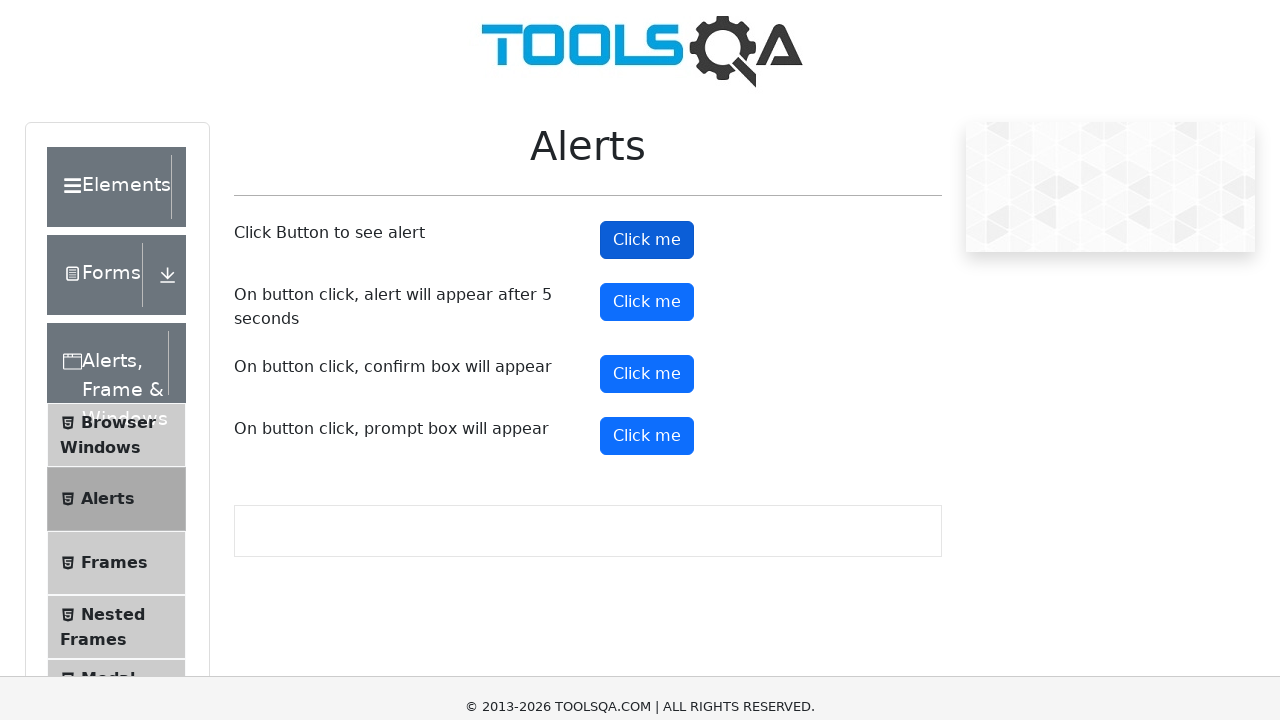

Clicked confirmation alert button at (647, 19) on #confirmButton
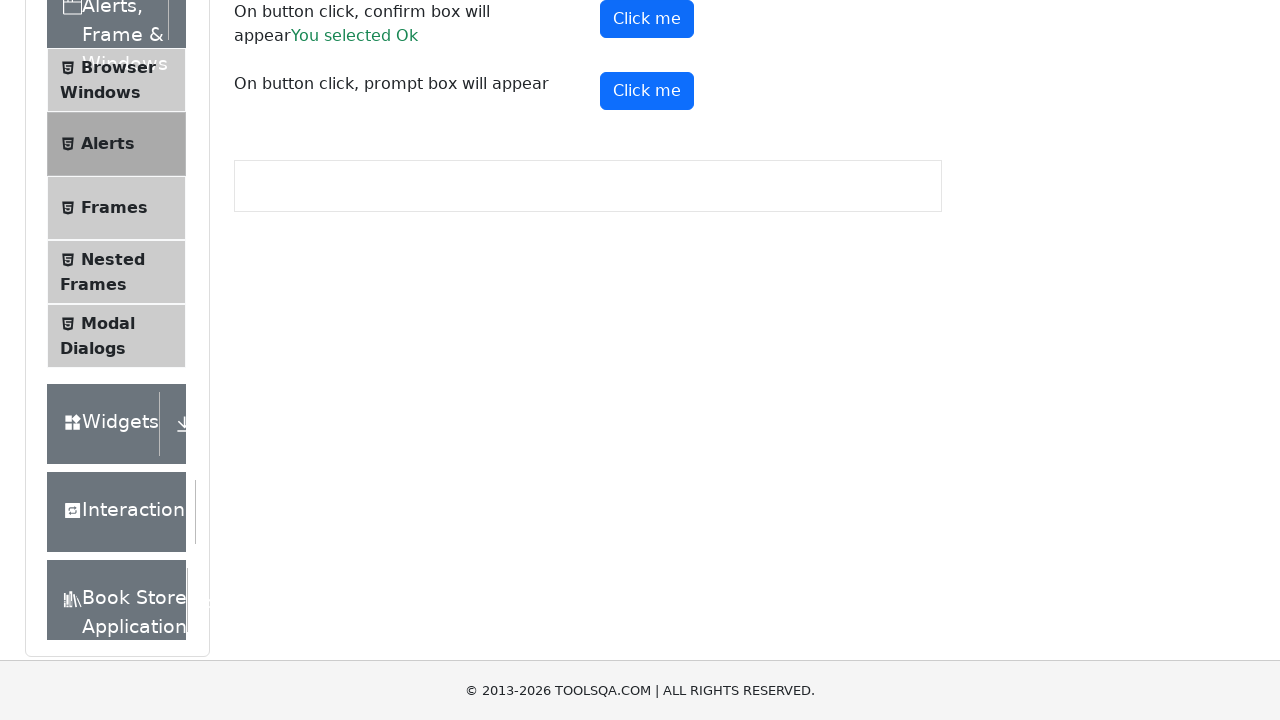

Set up dialog handler to dismiss confirmation alert
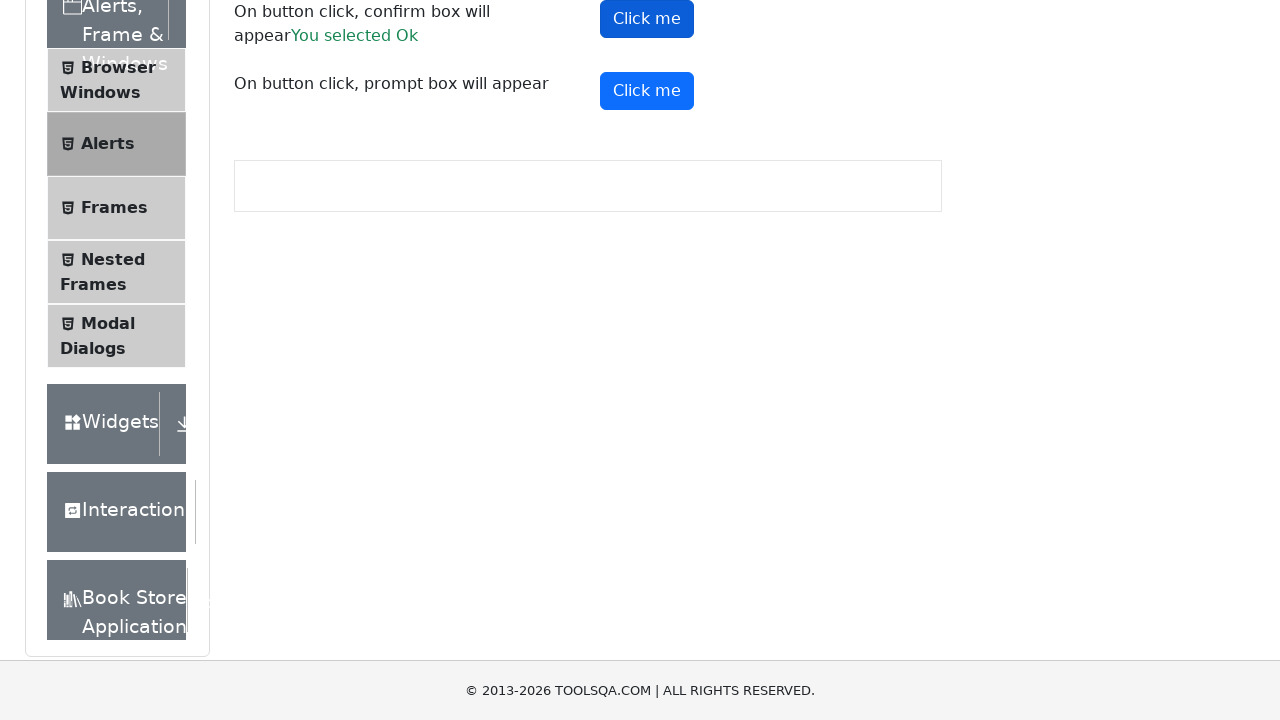

Scrolled to prompt alert button
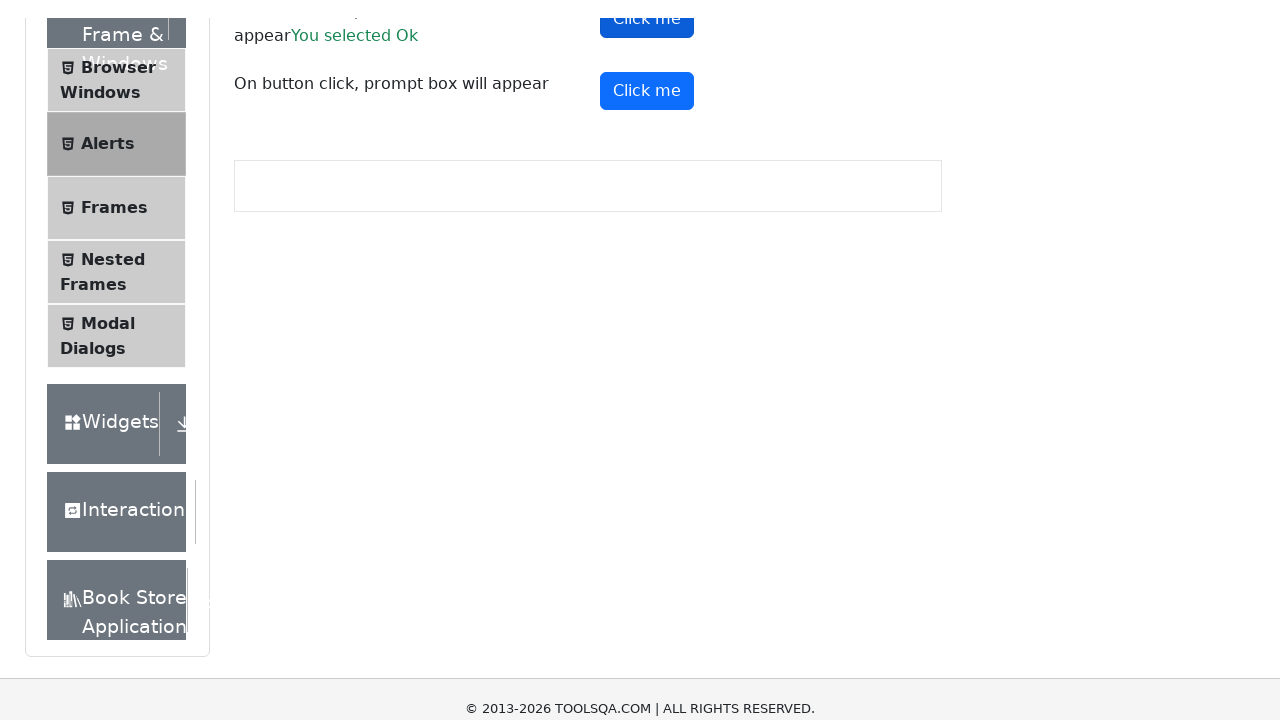

Clicked prompt alert button at (647, 54) on #promtButton
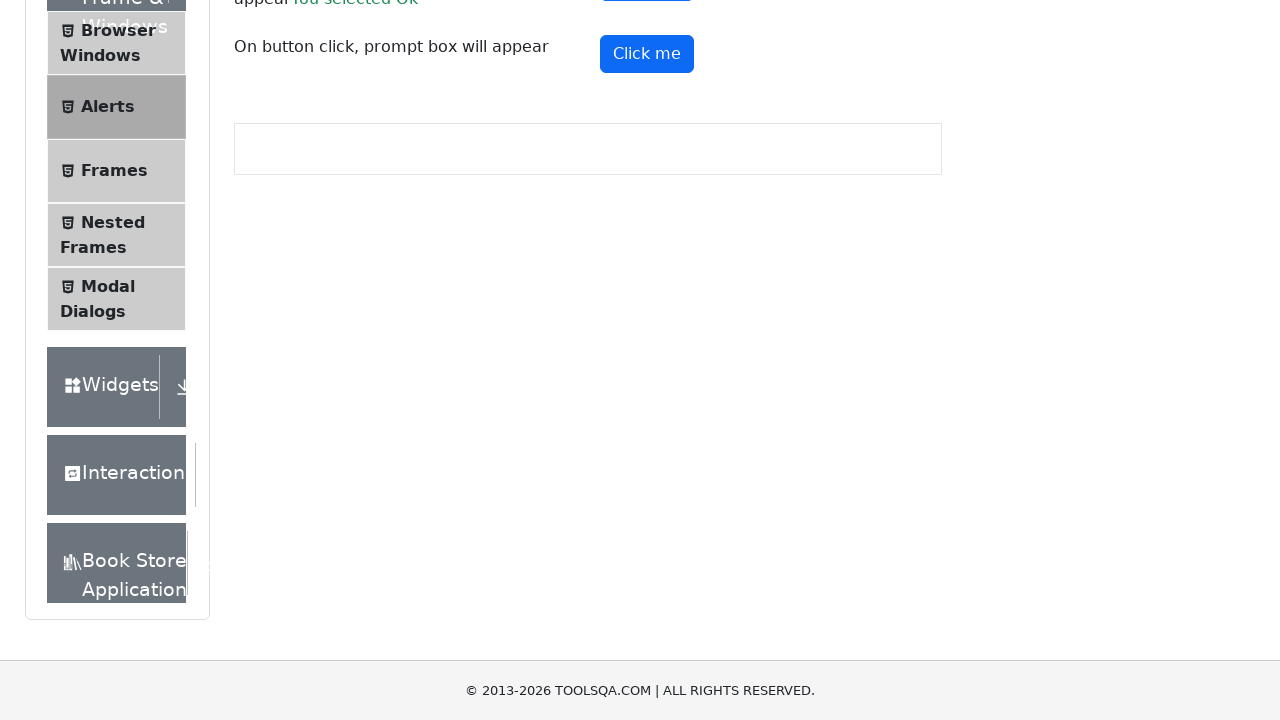

Set up dialog handler to accept prompt alert with text 'Selenium'
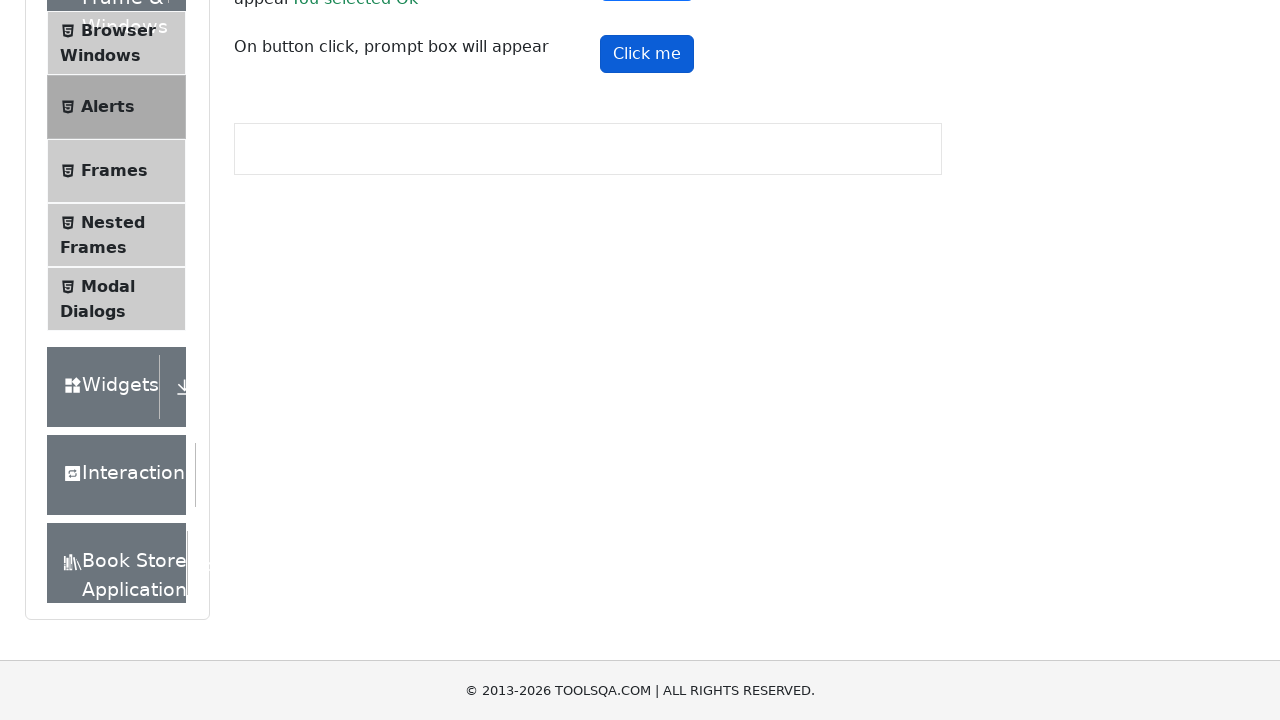

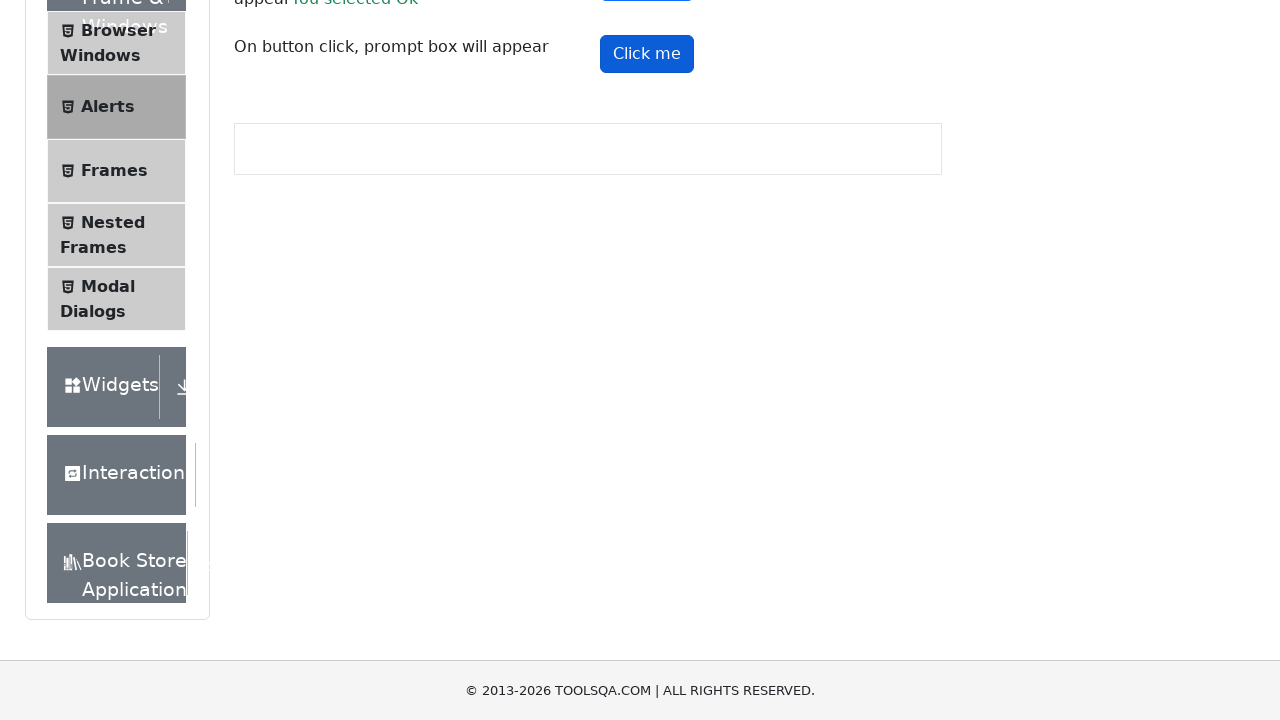